Tests double-clicking an element within an iframe, verifying color change, then scrolling and searching for a jQuery book

Starting URL: https://api.jquery.com/dblclick/

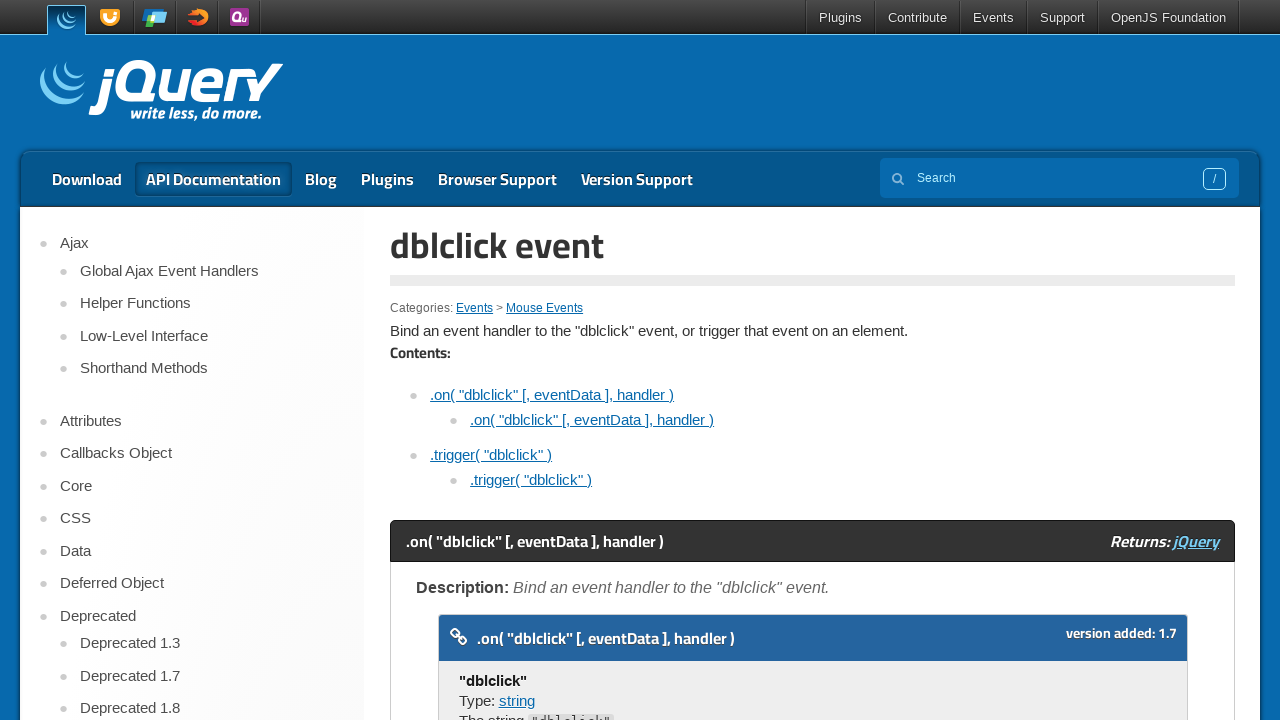

Located iframe element
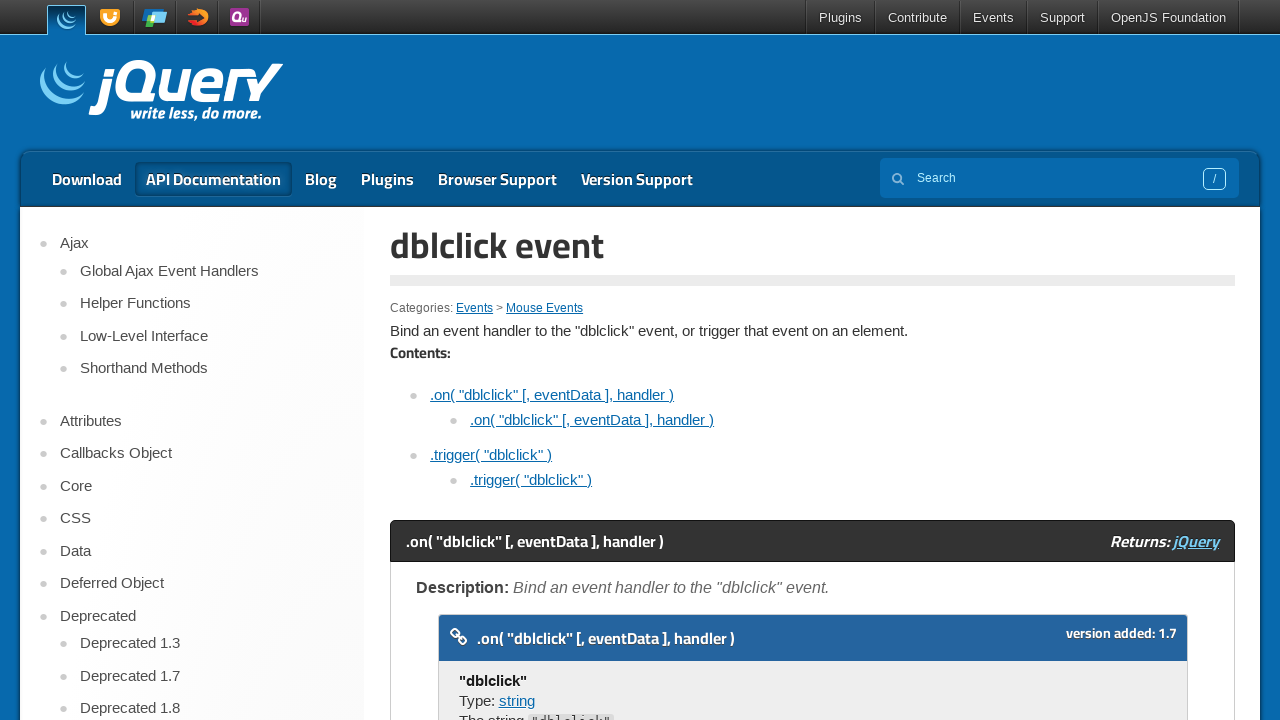

Double-clicked element in iframe to verify color change at (478, 360) on iframe >> internal:control=enter-frame >> body > div
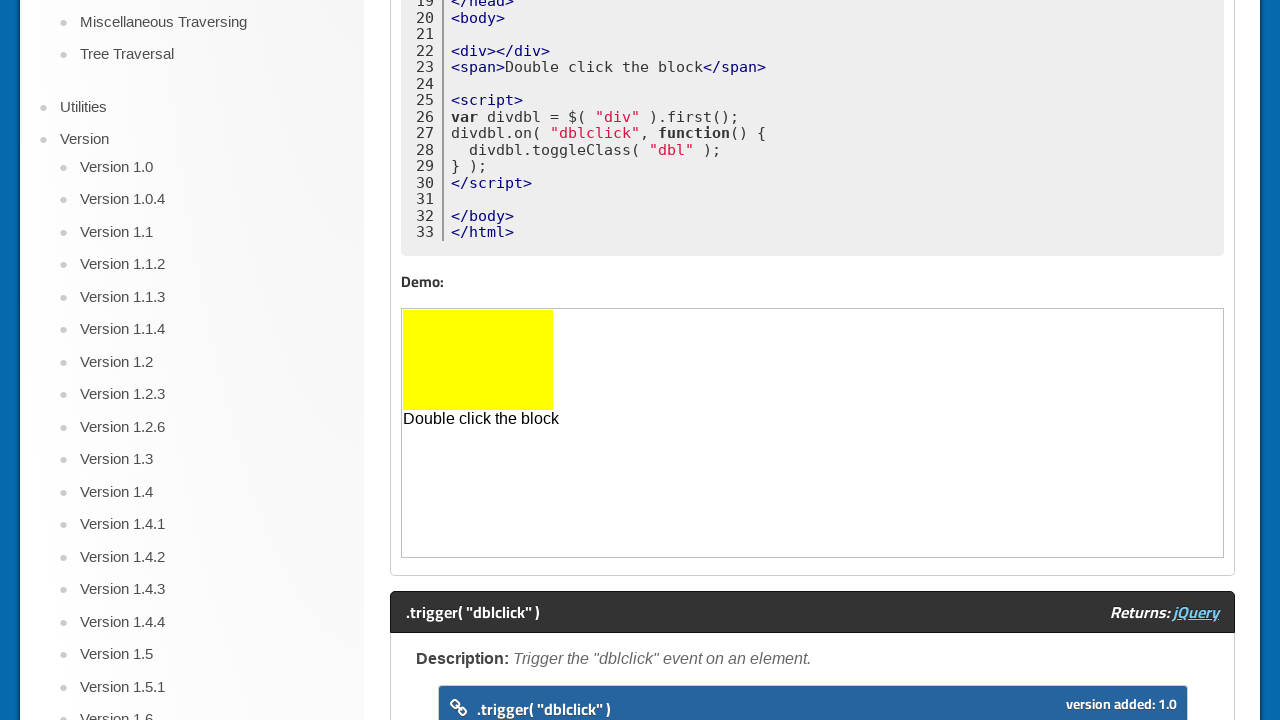

Scrolled to top of main page
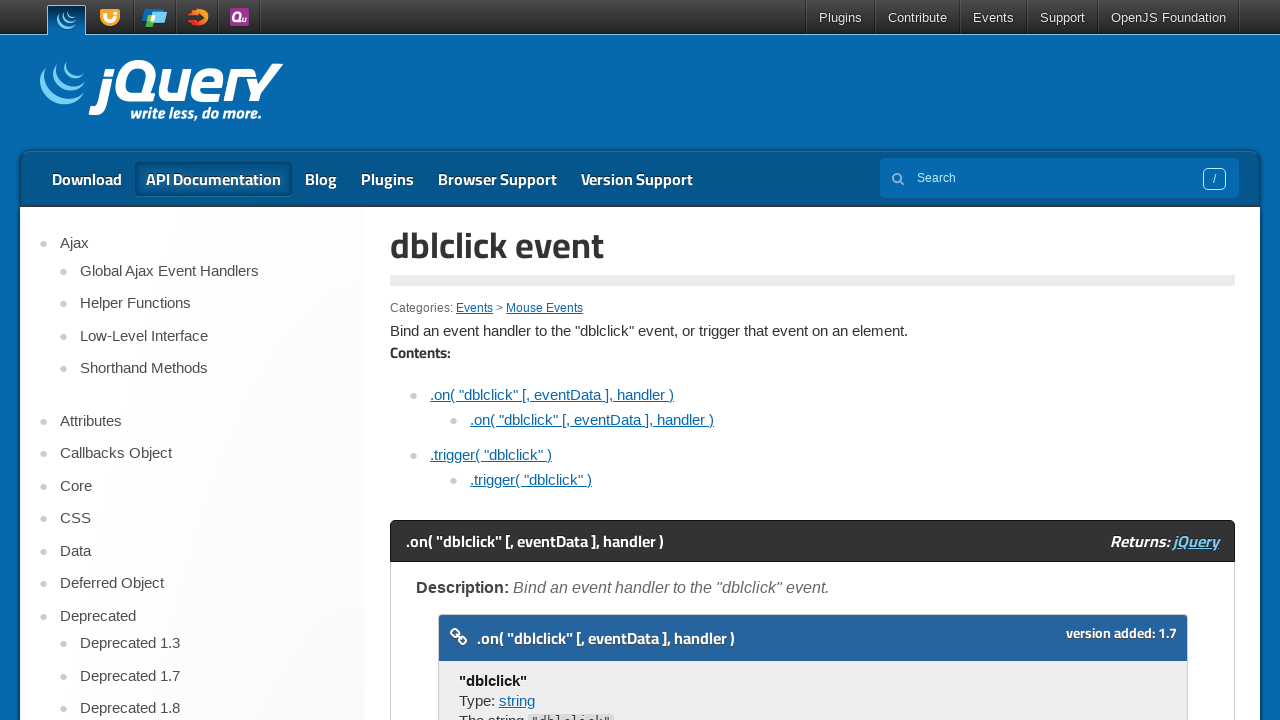

Filled search field with 'Thanks to JavascriptExecutor' on input[name='s']
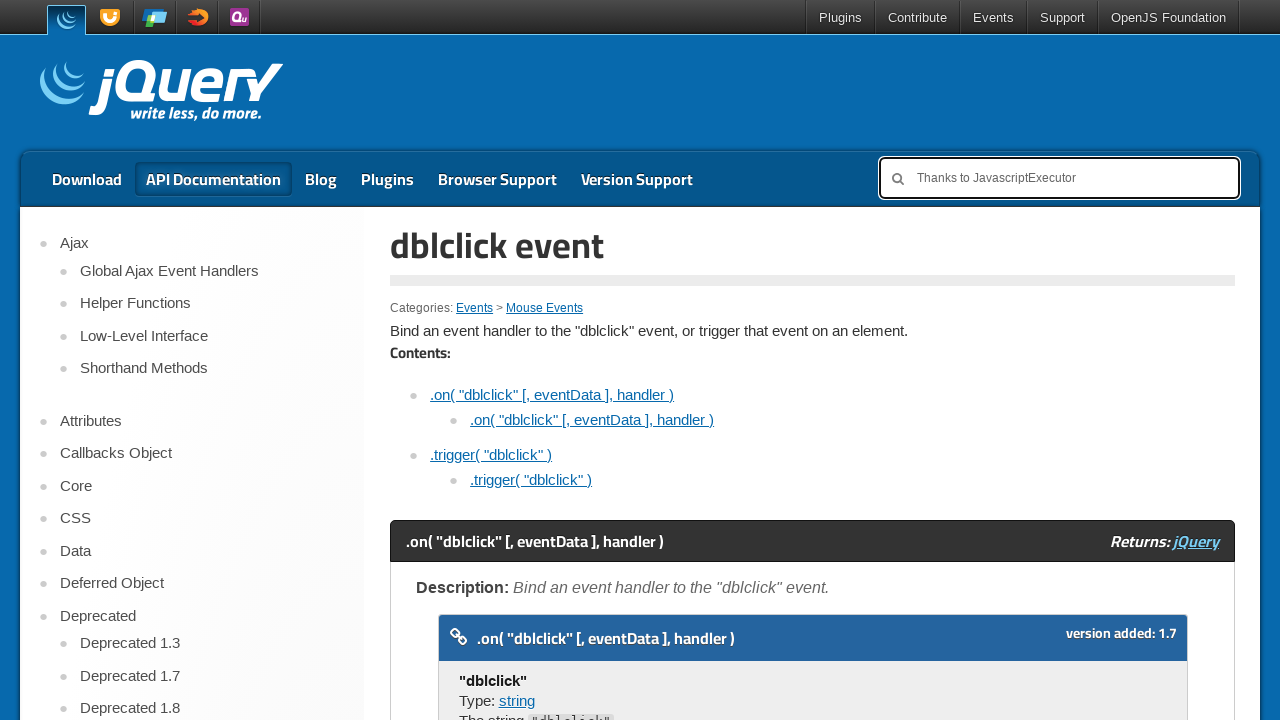

Located jQuery book link
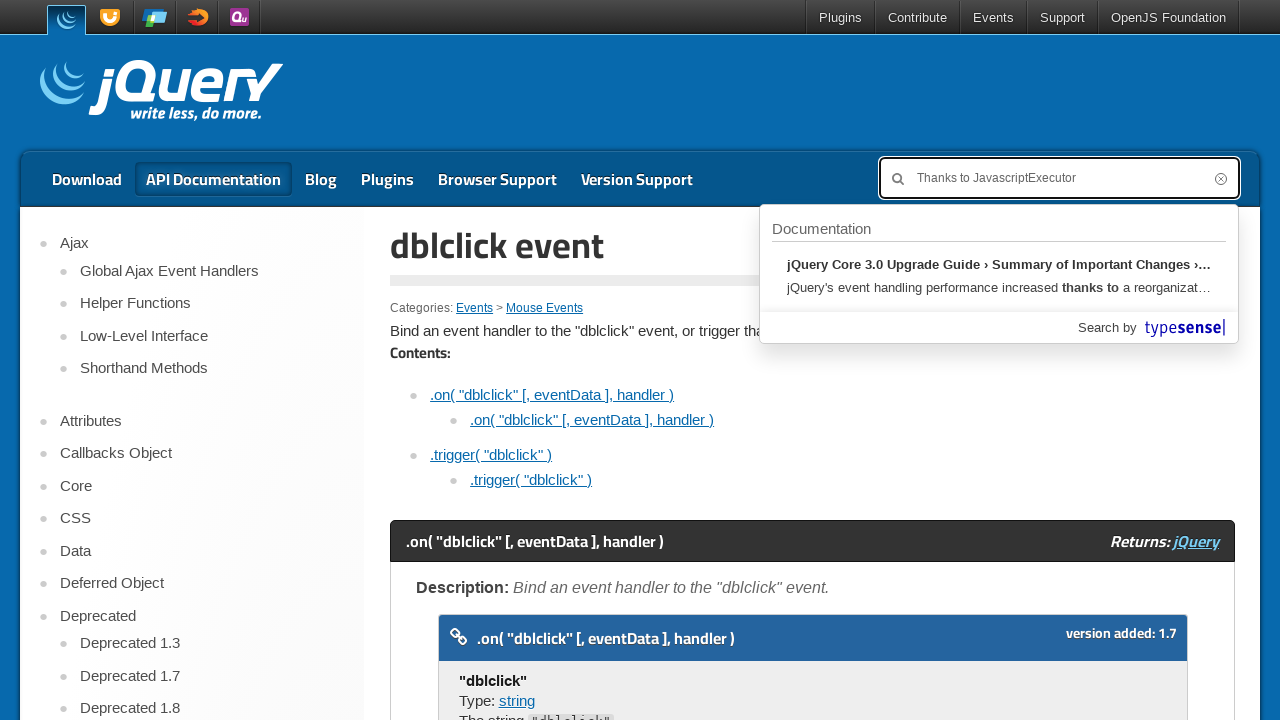

Scrolled jQuery book link into view
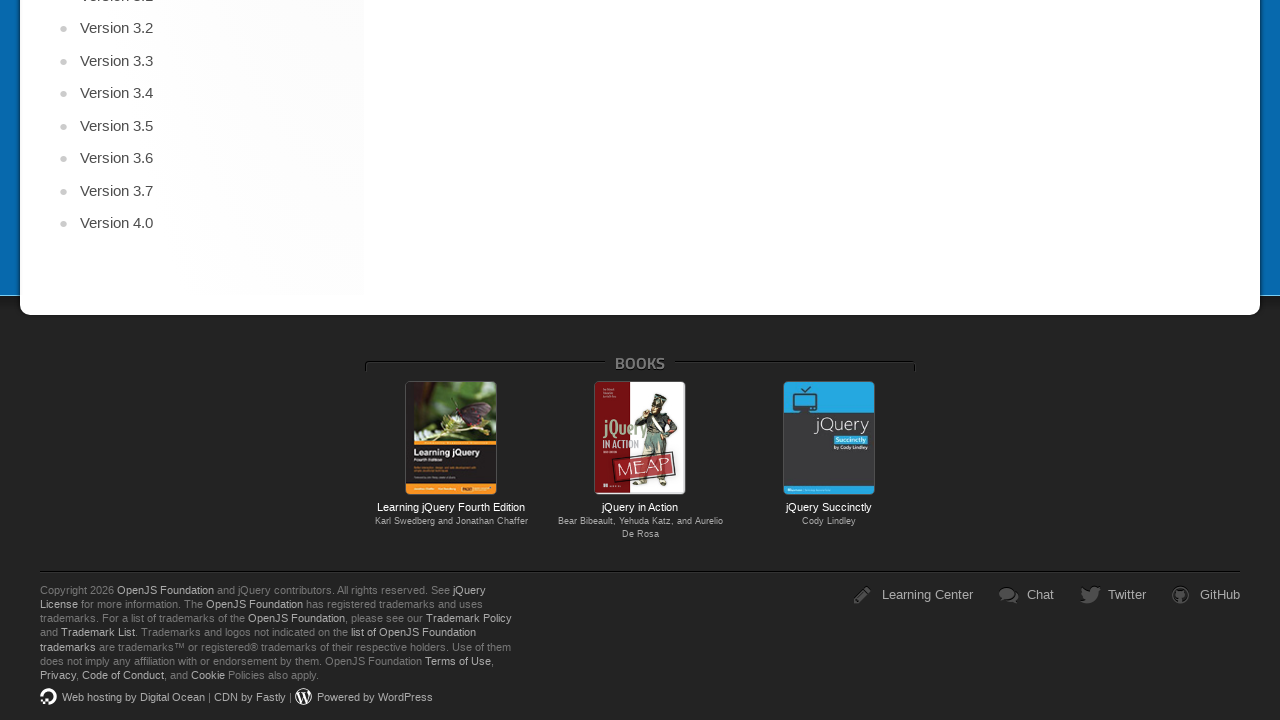

Clicked jQuery book link at (640, 438) on xpath=//a[contains(@href,'jquery-in-action-third-edition')]
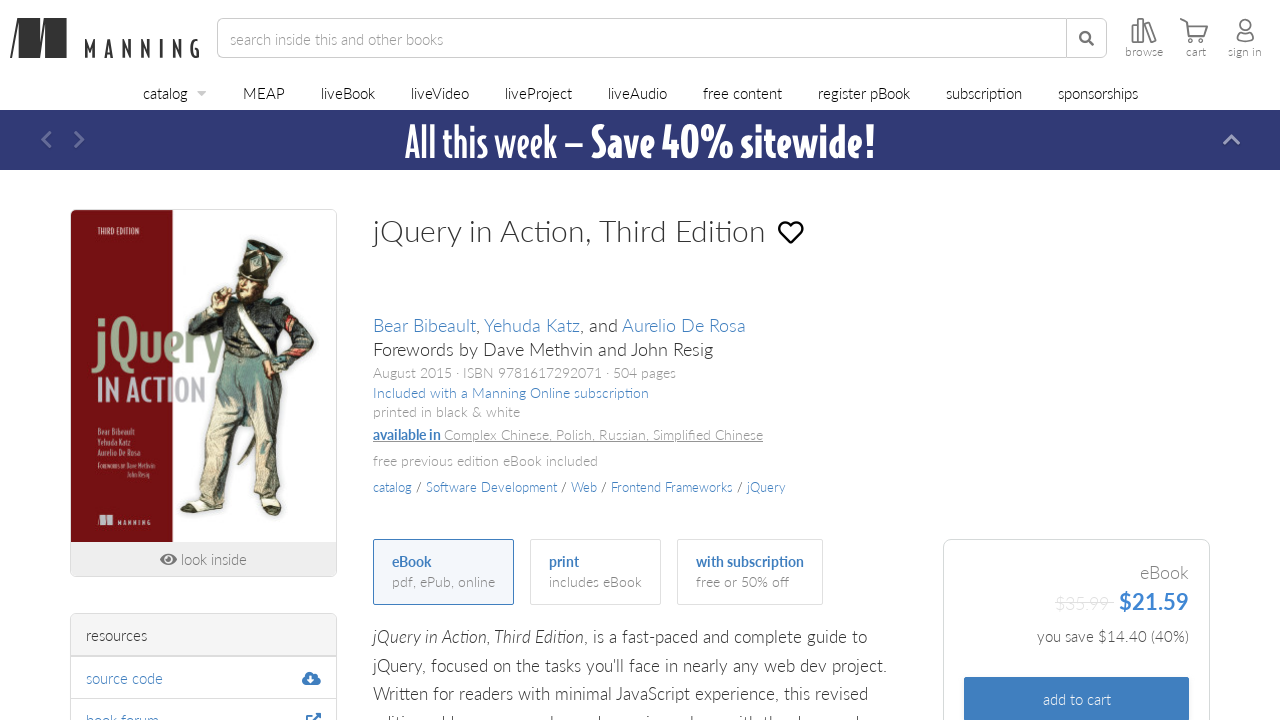

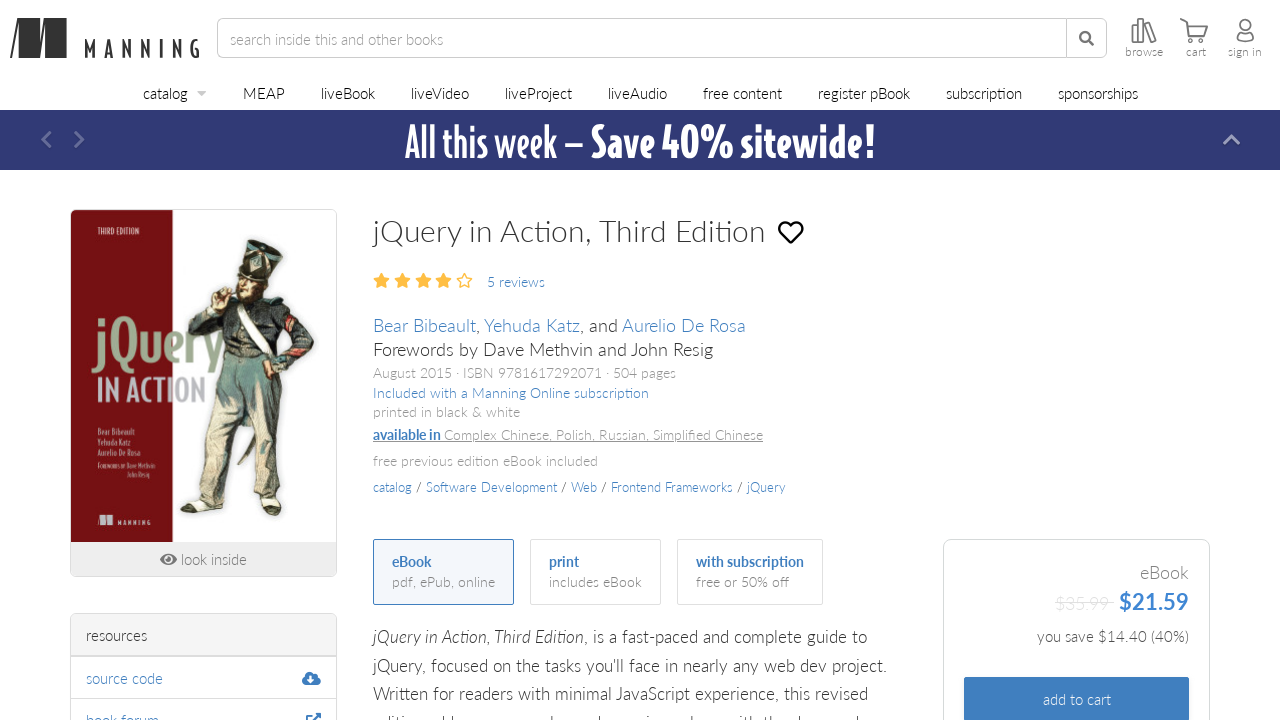